Solves a math problem by extracting a value from an image attribute, calculating the result, and submitting the answer along with checkbox selections

Starting URL: http://suninjuly.github.io/get_attribute.html

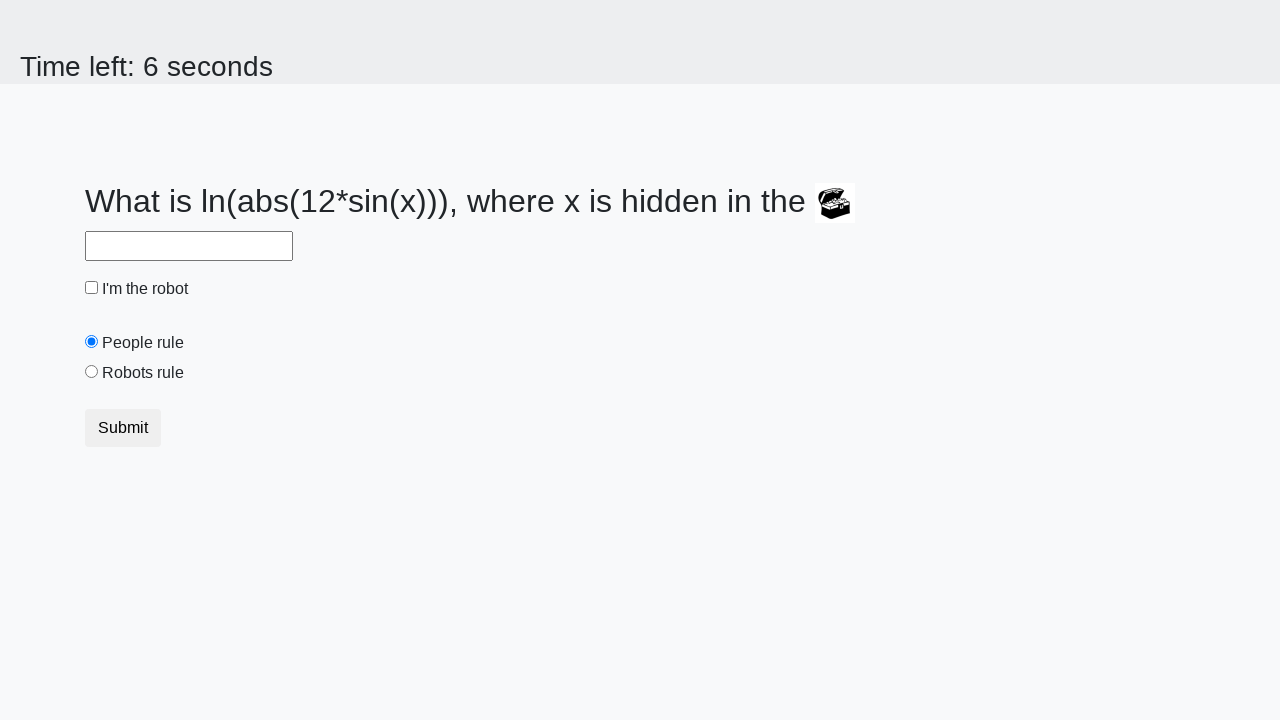

Located treasure image element
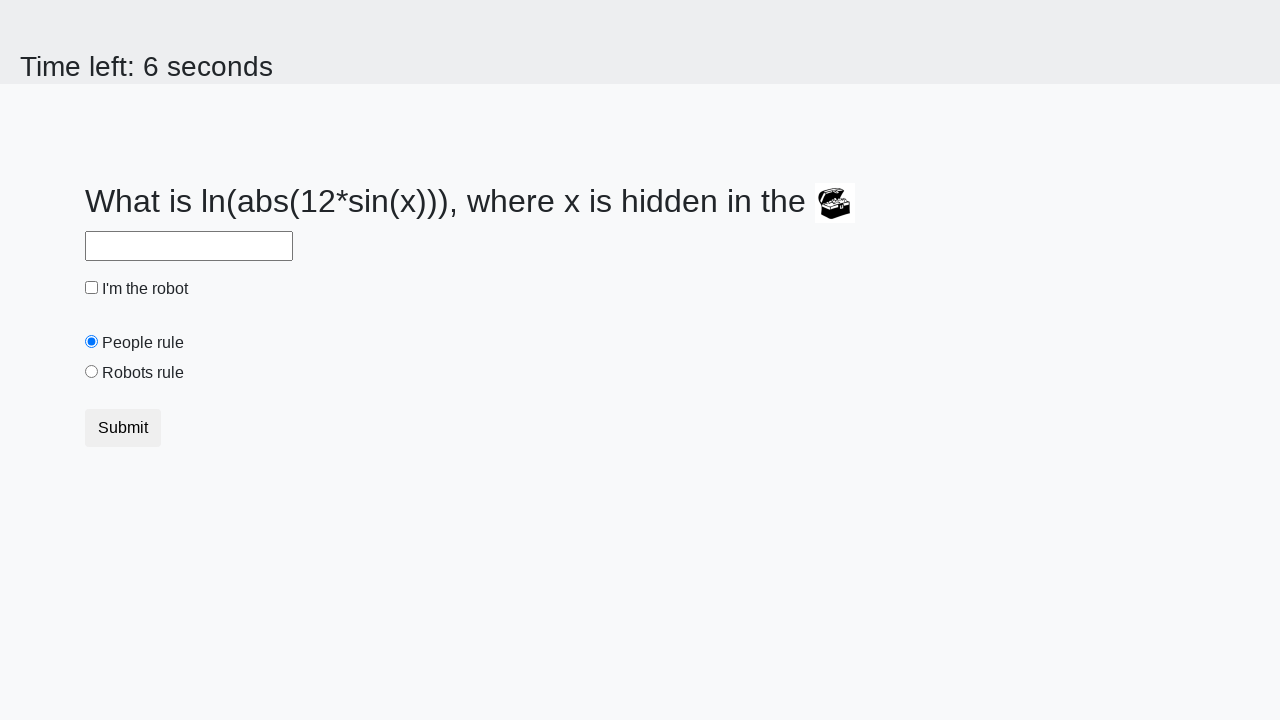

Extracted valuex attribute from treasure image: 70
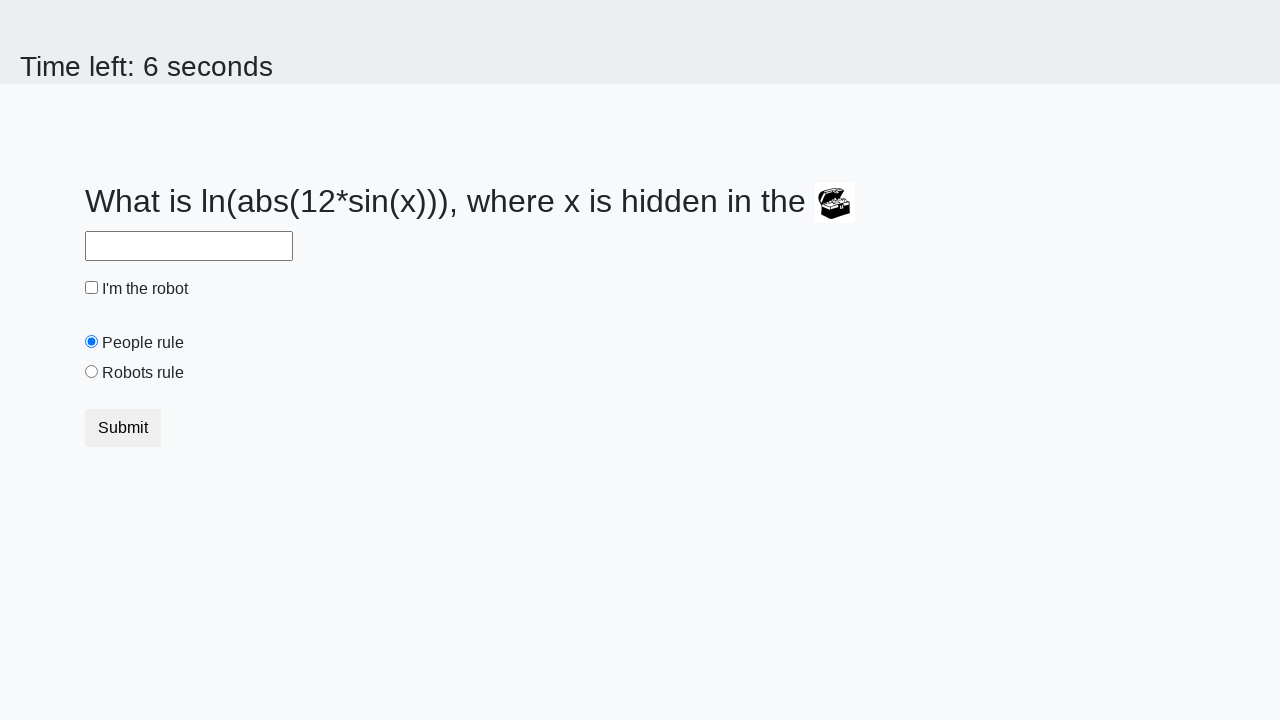

Calculated math result: 2.228581996123222
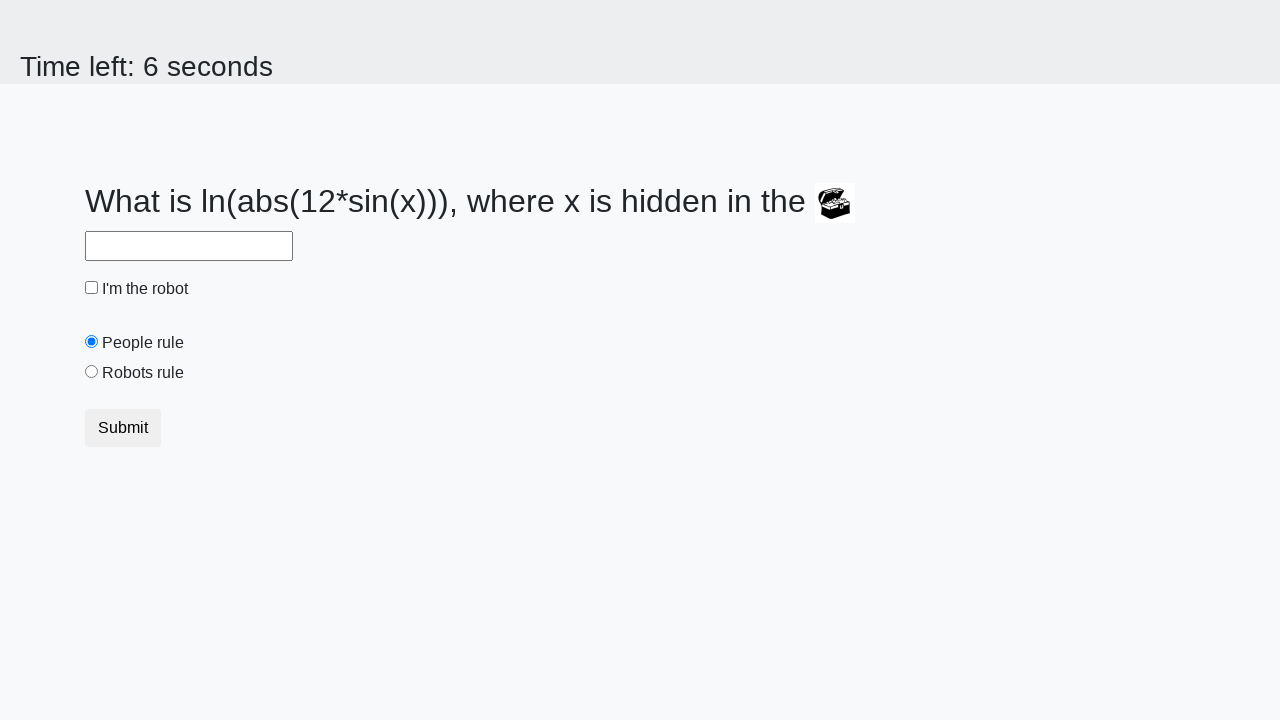

Filled answer field with calculated value: 2.228581996123222 on #answer
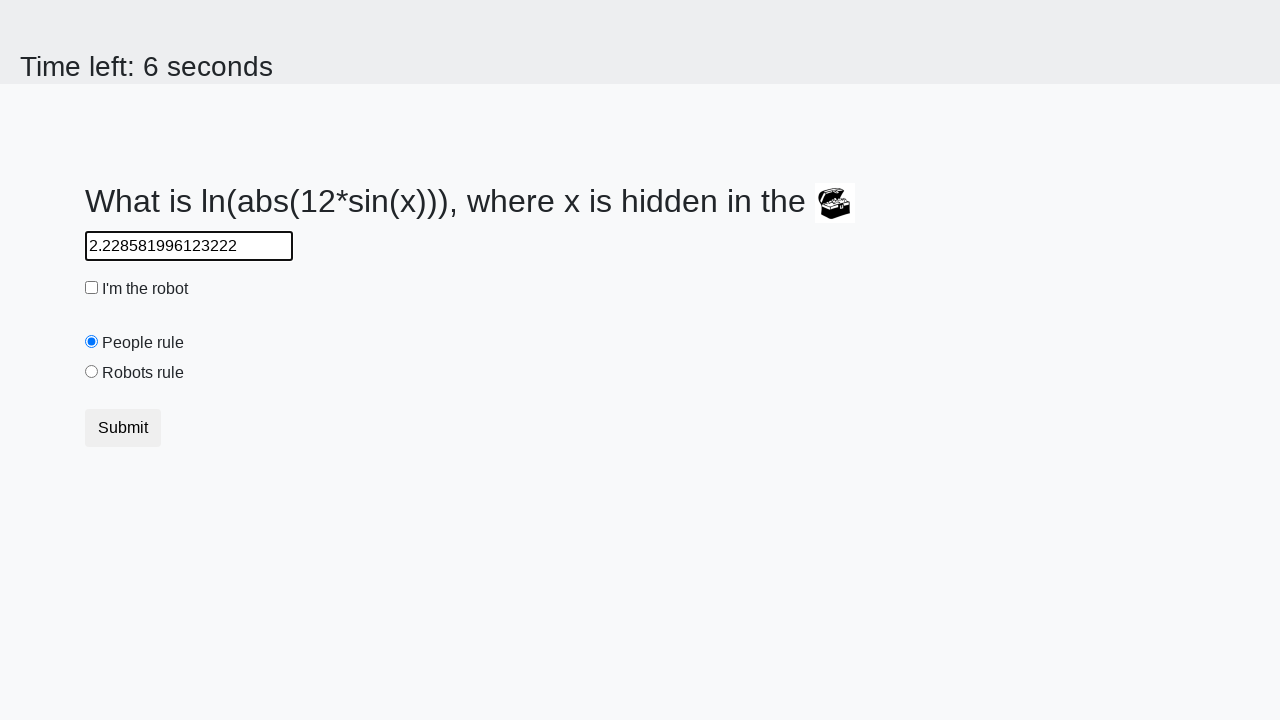

Clicked robot checkbox at (92, 288) on #robotCheckbox
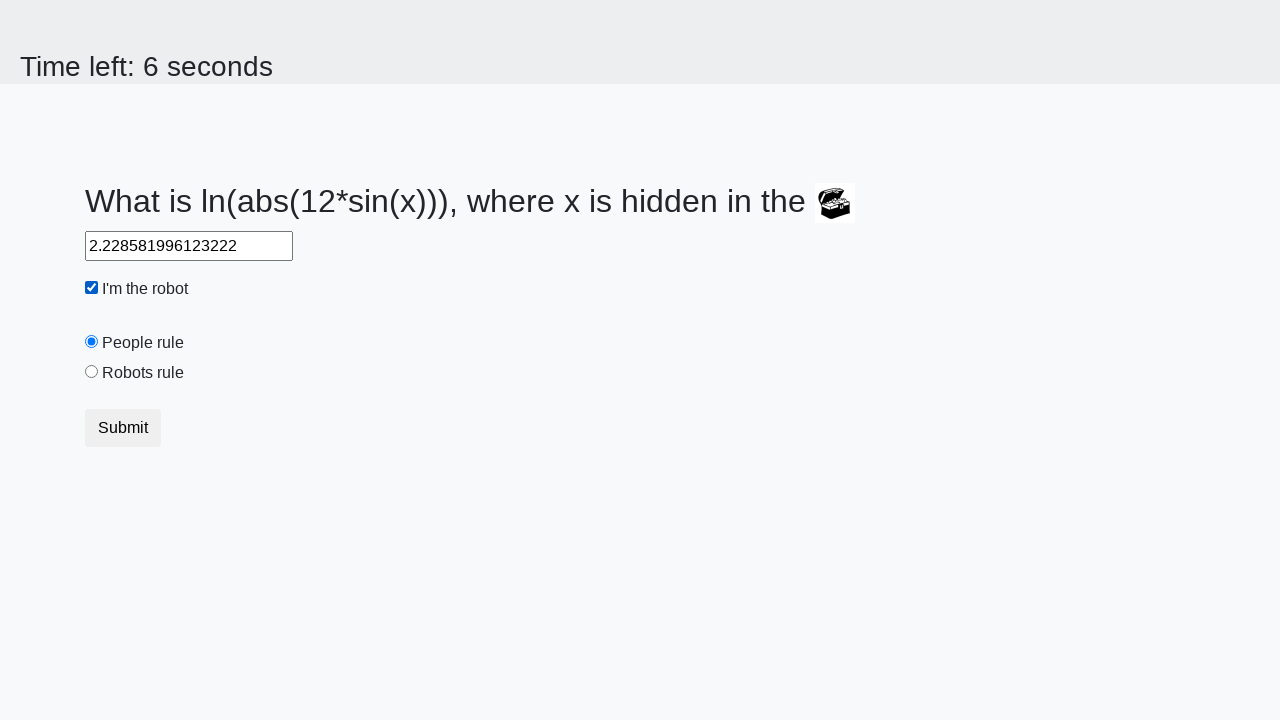

Clicked robots rule radio button at (92, 372) on #robotsRule
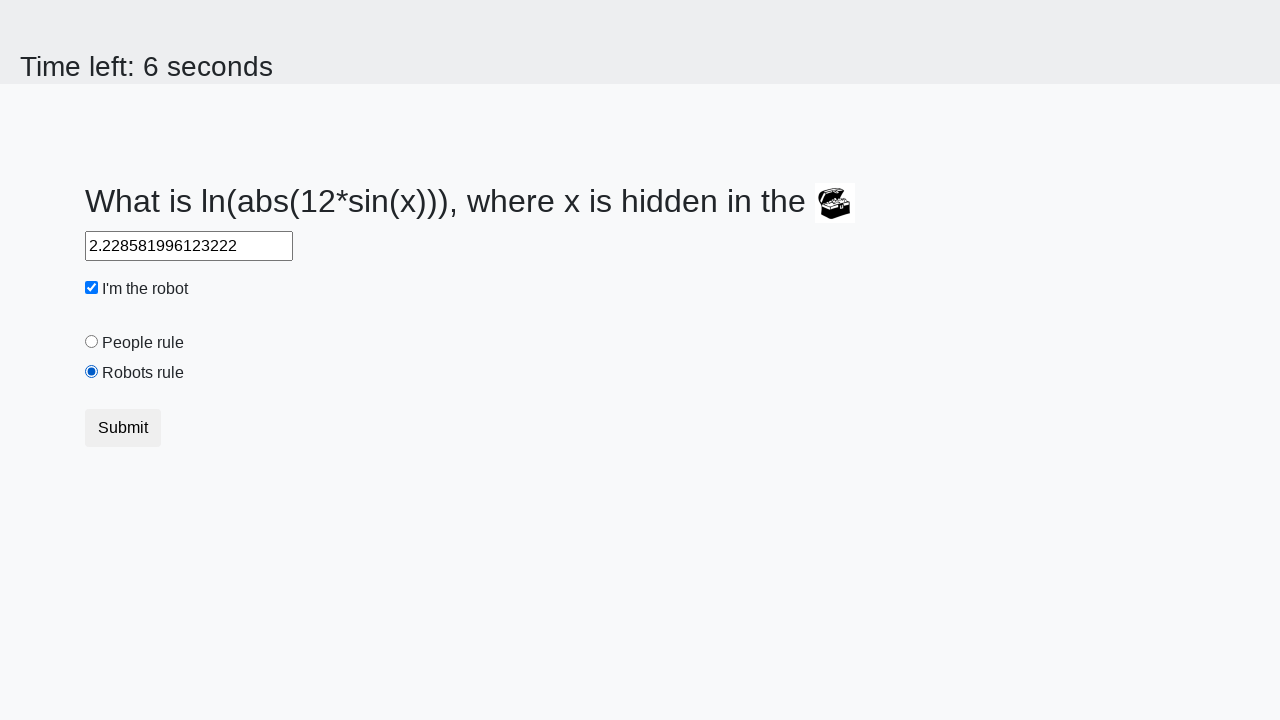

Clicked submit button to submit form at (123, 428) on button.btn
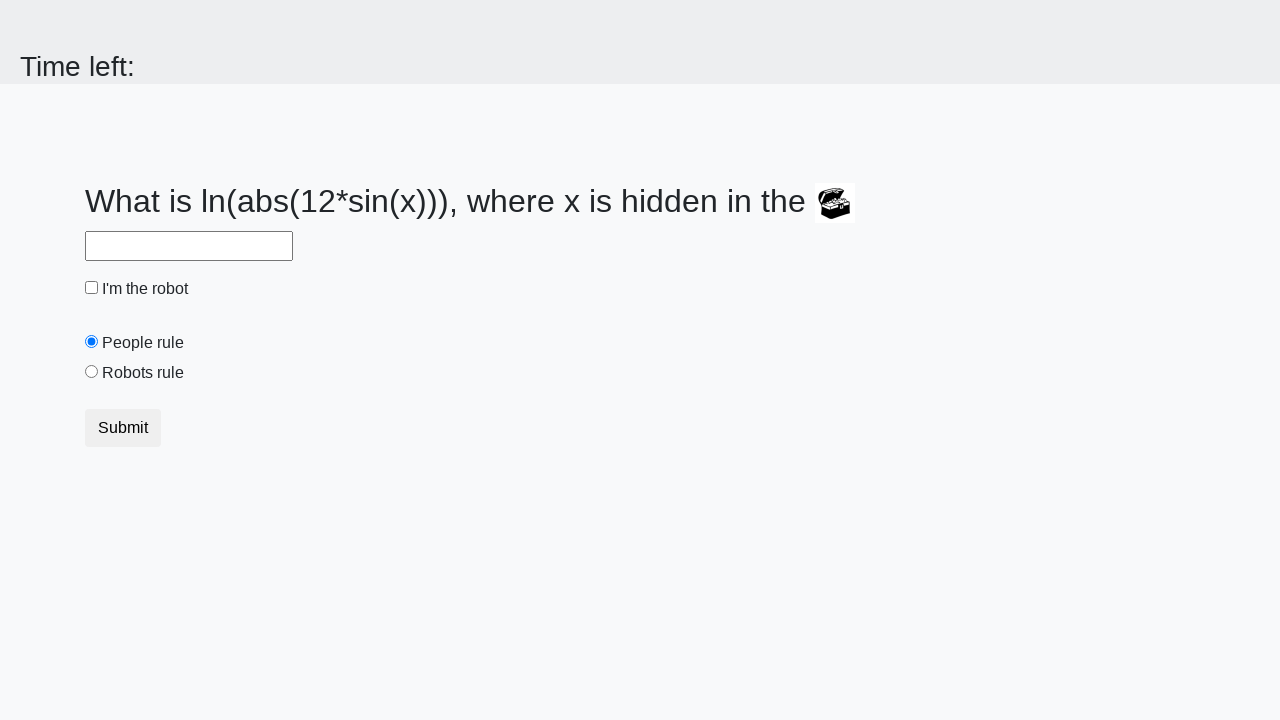

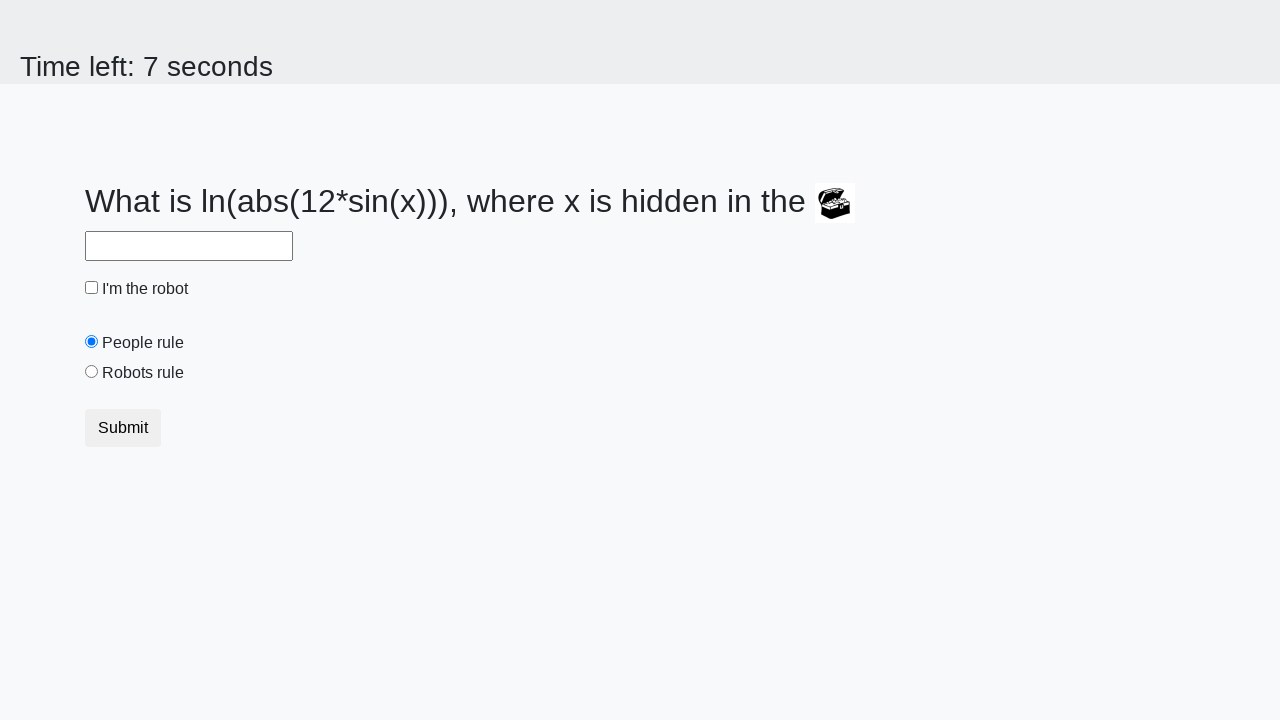